Tests checkbox selection and passenger count dropdown functionality on a travel booking form

Starting URL: https://rahulshettyacademy.com/dropdownsPractise/

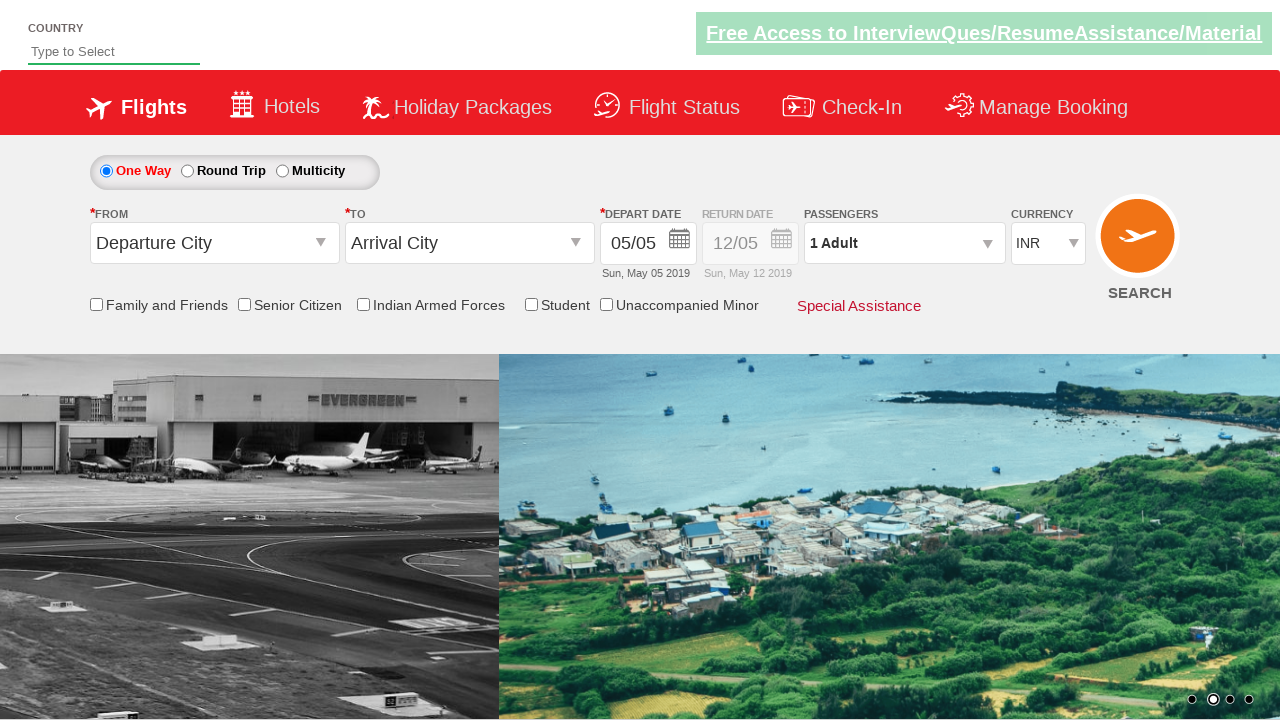

Clicked on friends and family checkbox at (96, 304) on input[id*='friendsandfamily']
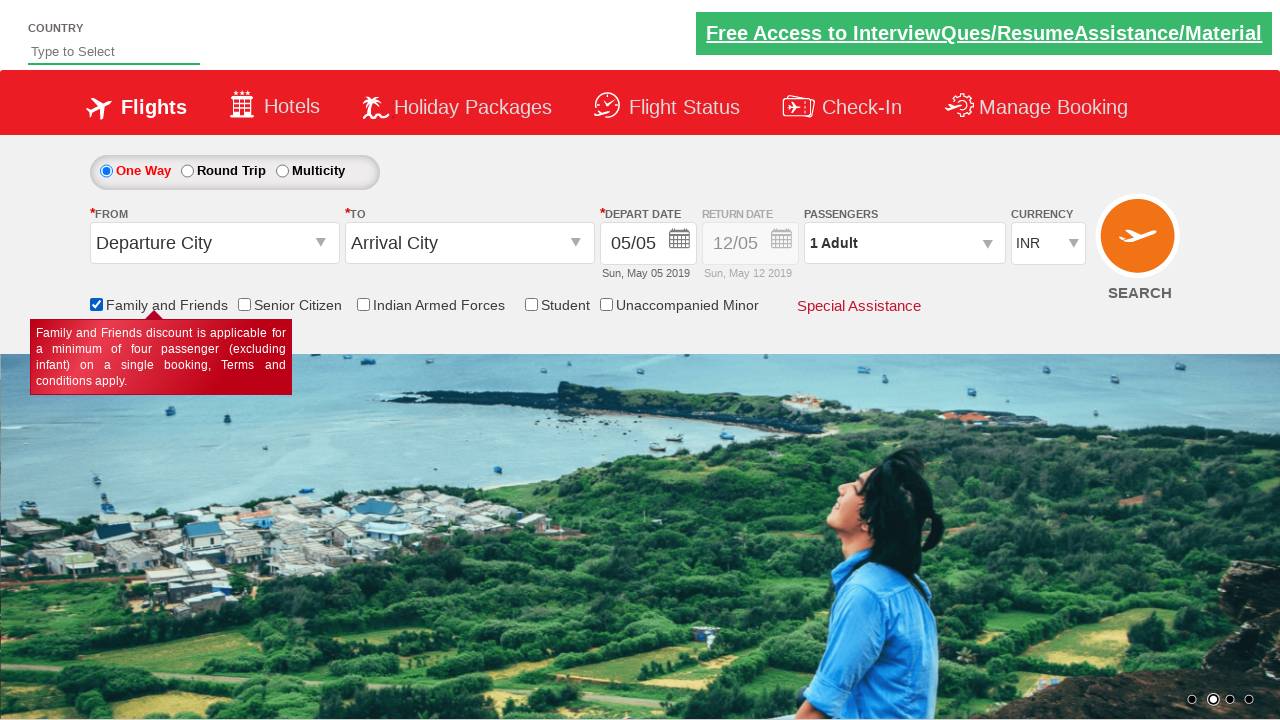

Verified friends and family checkbox is selected
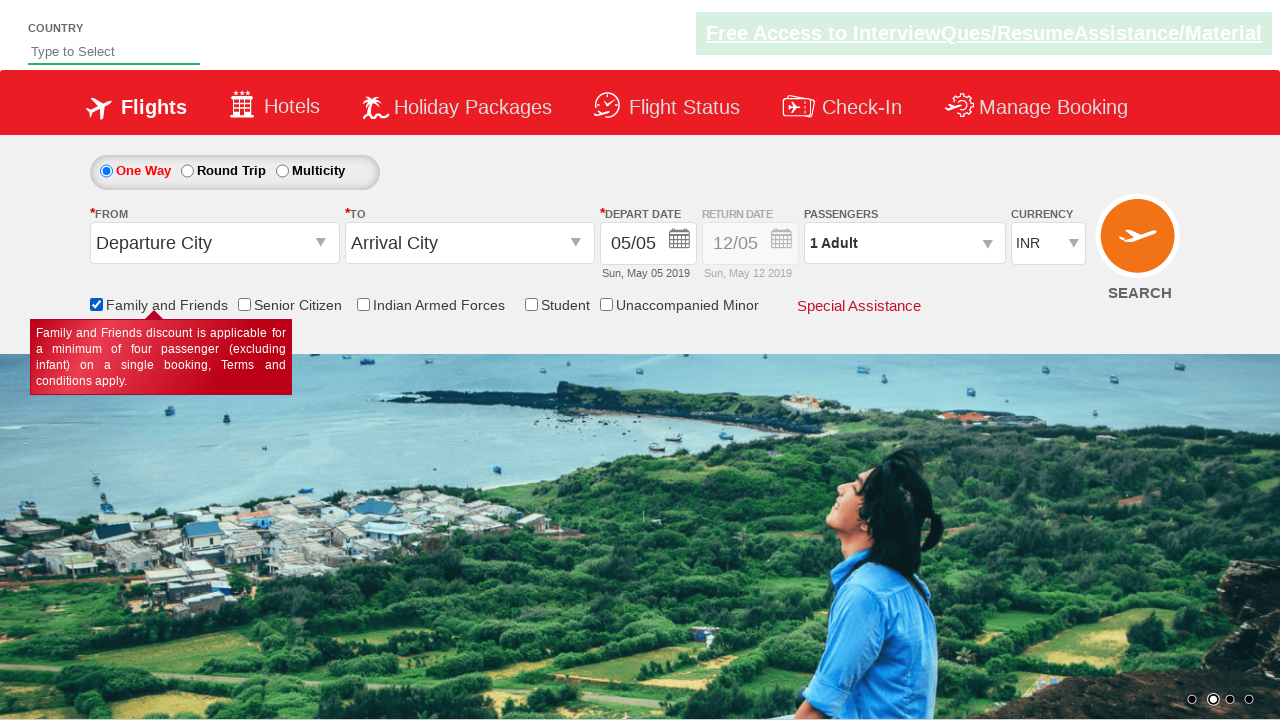

Retrieved initial passenger info: 1 Adult
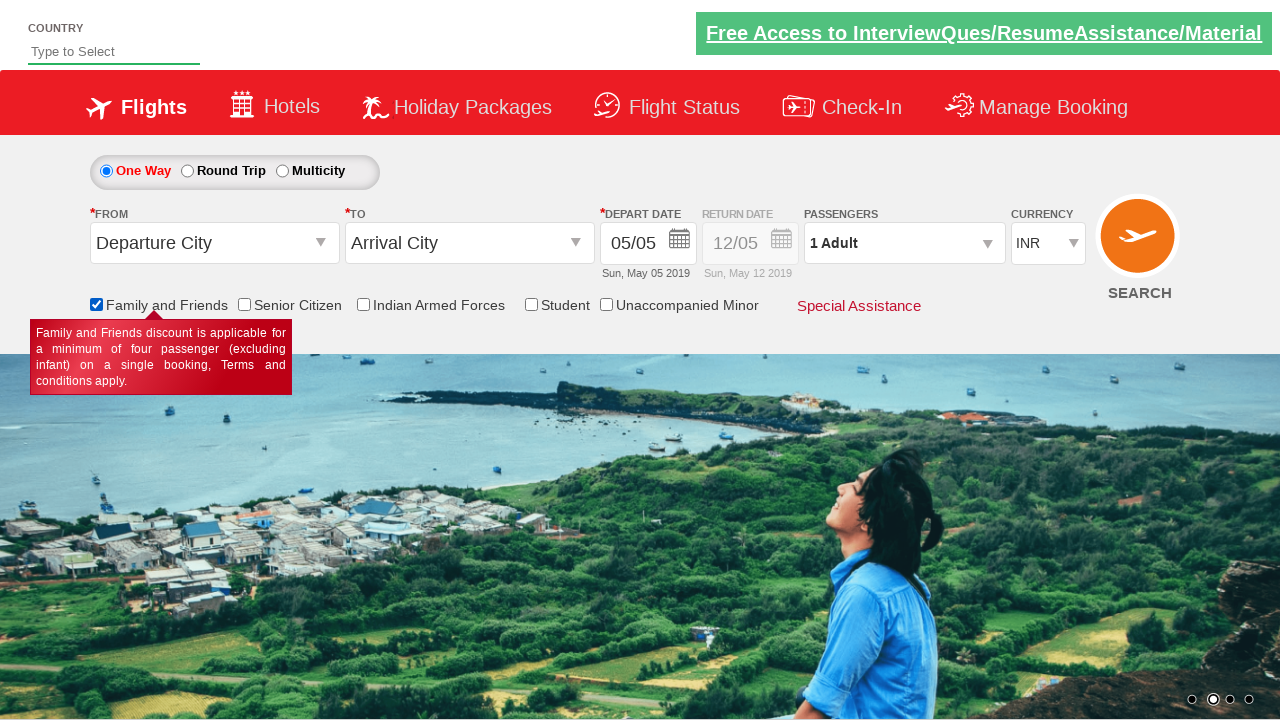

Clicked to open passenger dropdown at (904, 243) on #divpaxinfo
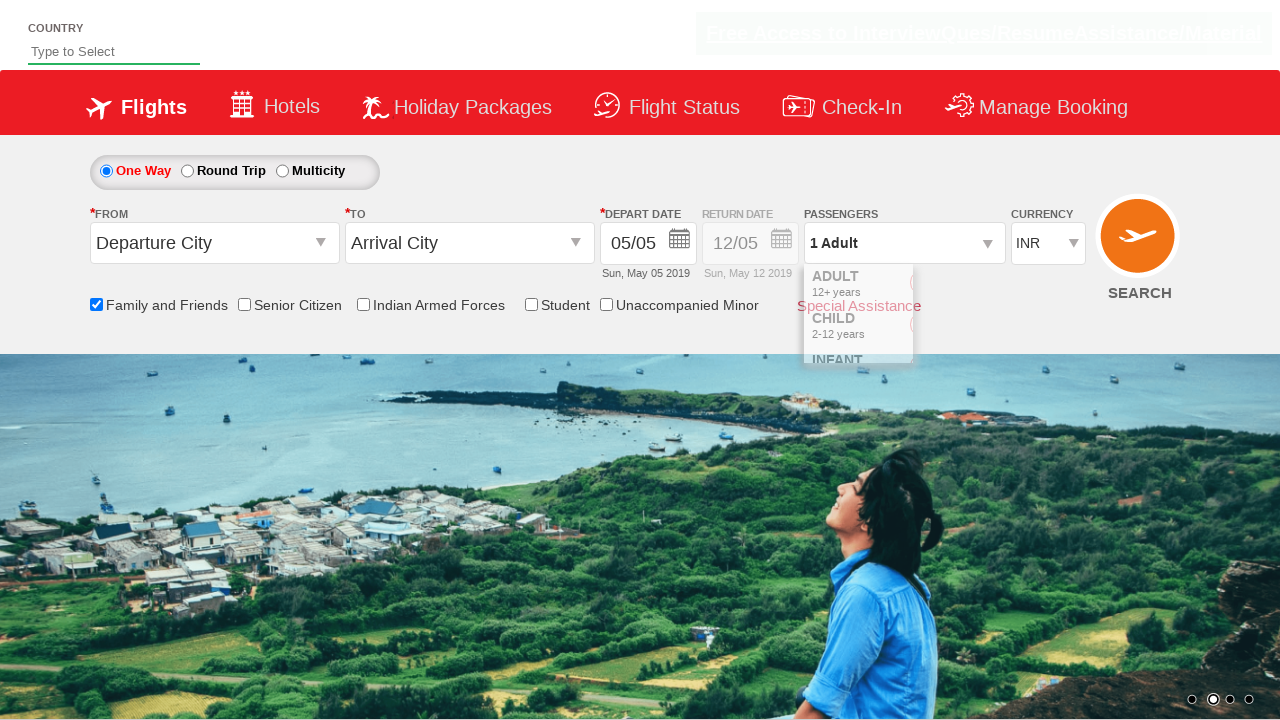

Waited for passenger dropdown to become visible
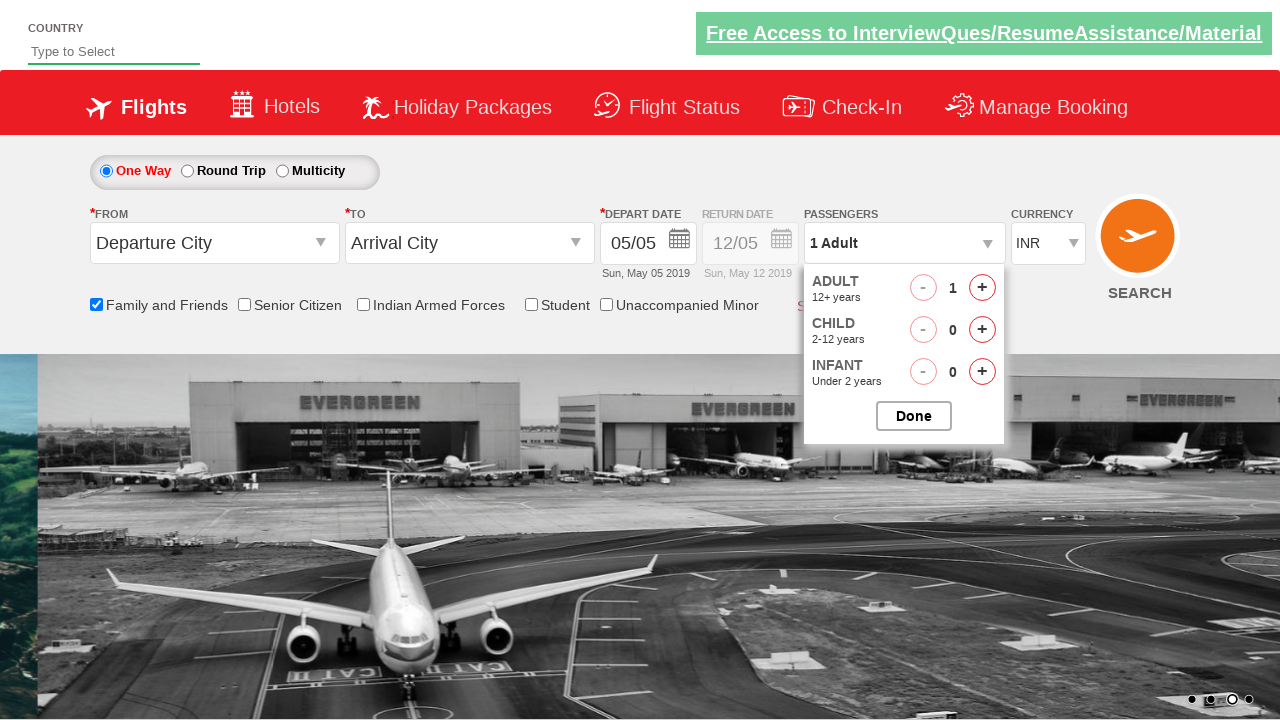

Clicked adult increase button (iteration 1/4) at (982, 288) on #hrefIncAdt
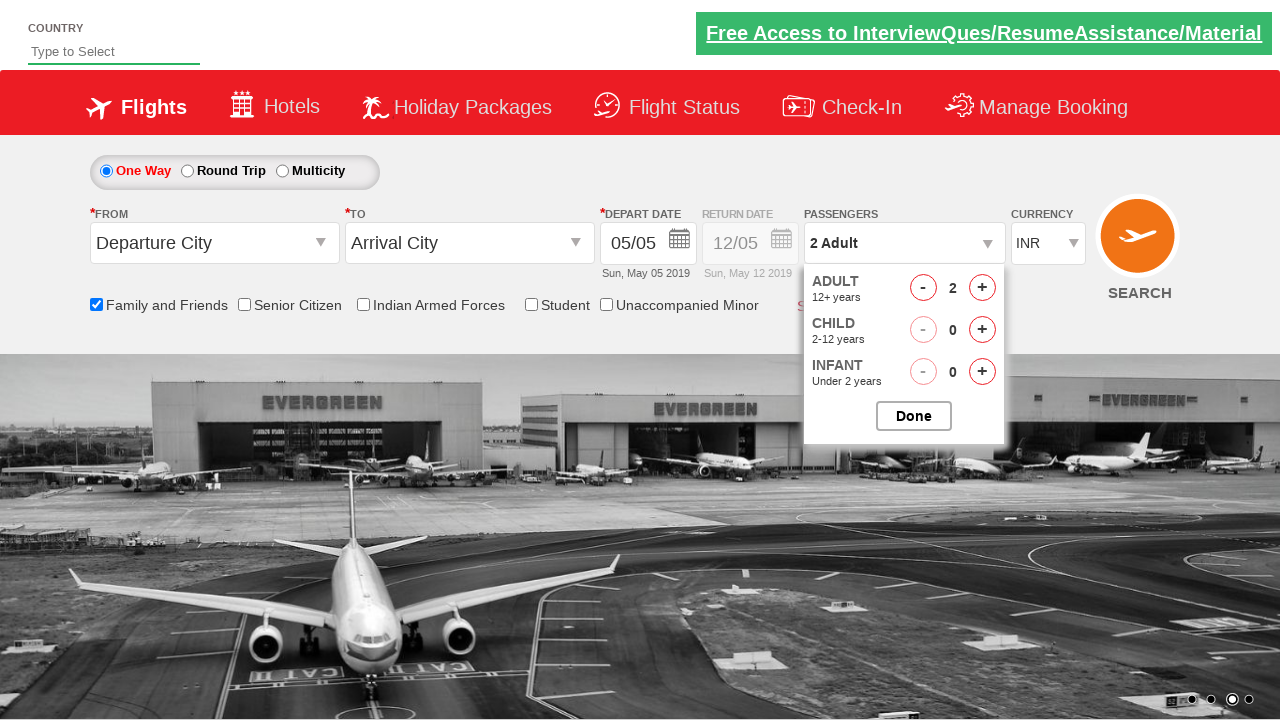

Clicked adult increase button (iteration 2/4) at (982, 288) on #hrefIncAdt
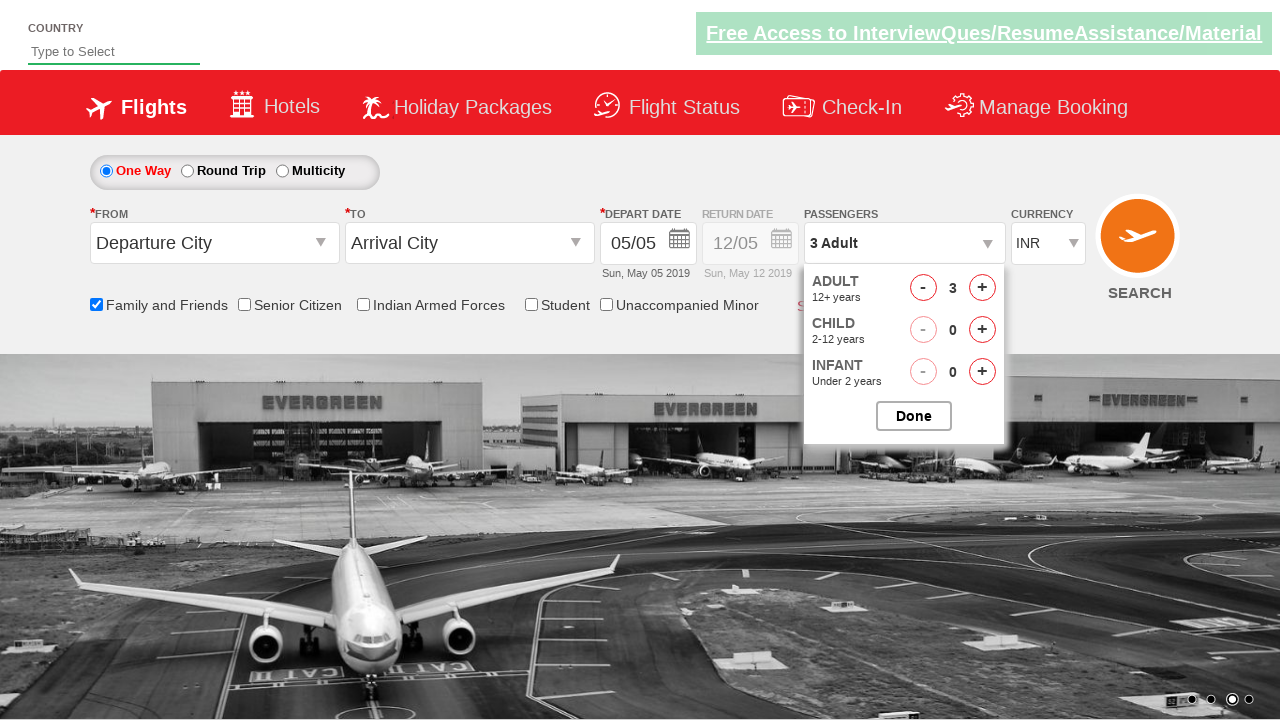

Clicked adult increase button (iteration 3/4) at (982, 288) on #hrefIncAdt
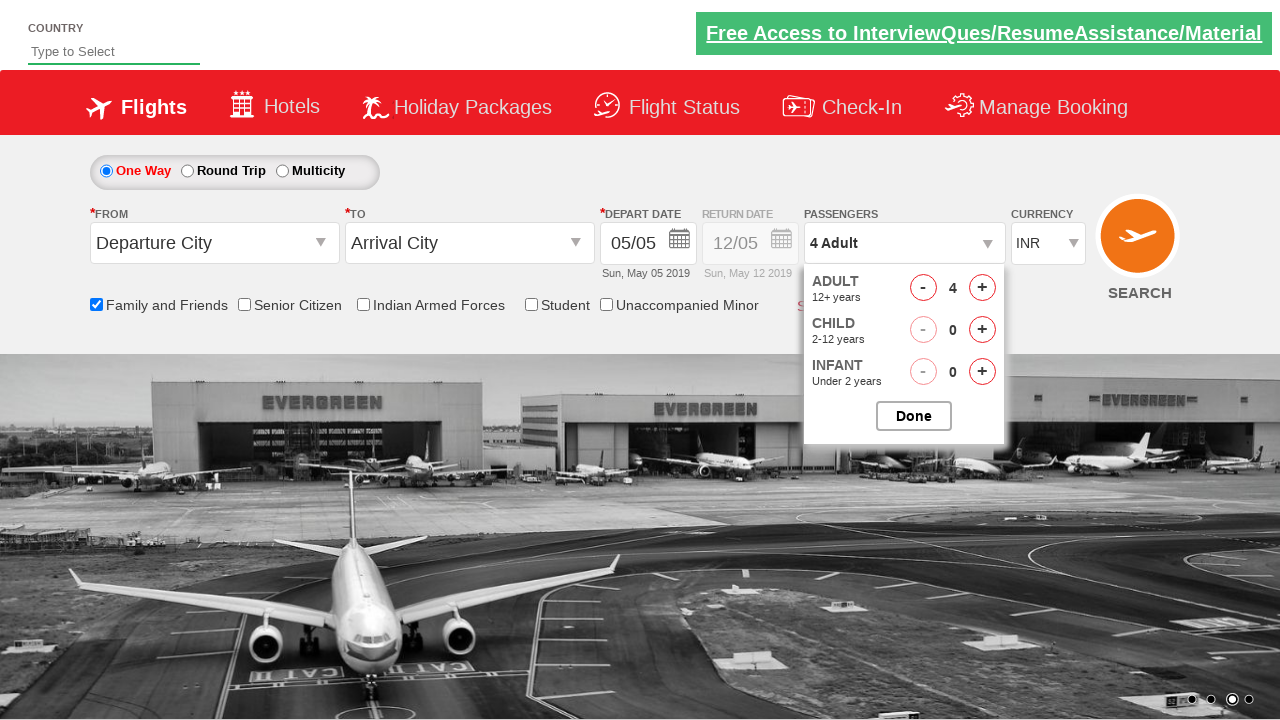

Clicked adult increase button (iteration 4/4) at (982, 288) on #hrefIncAdt
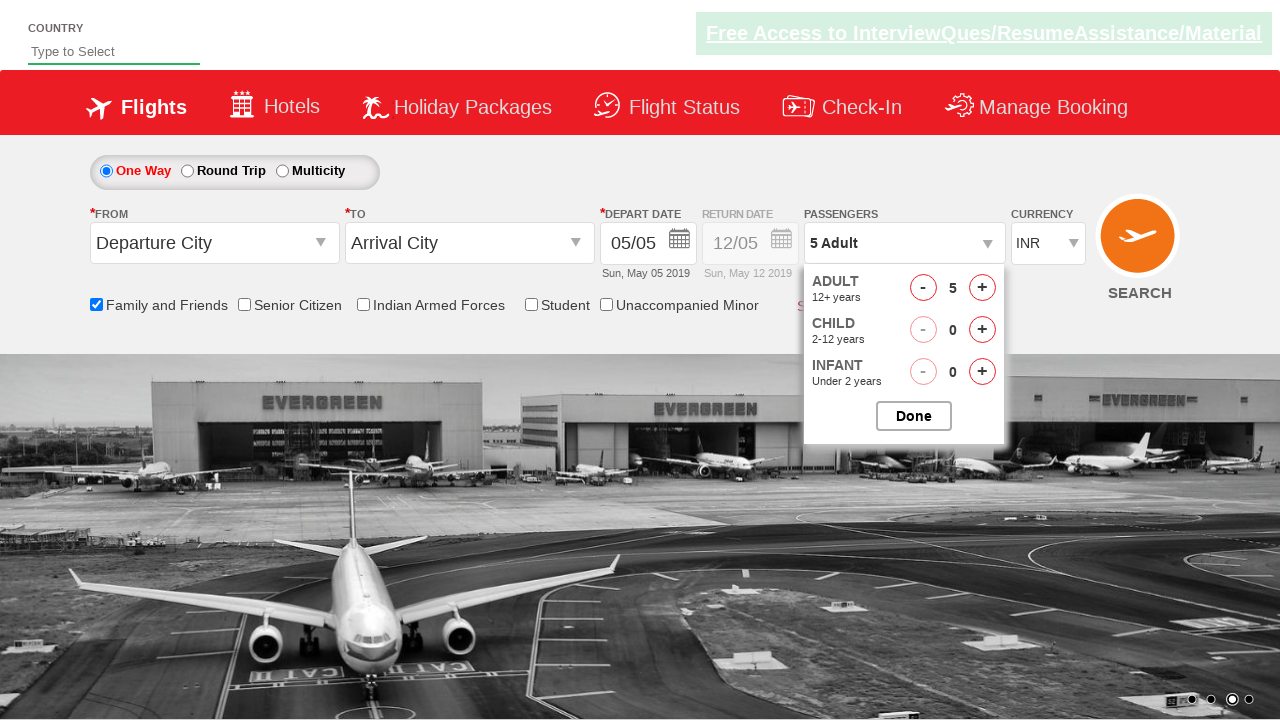

Closed the passenger selection dropdown at (914, 416) on #btnclosepaxoption
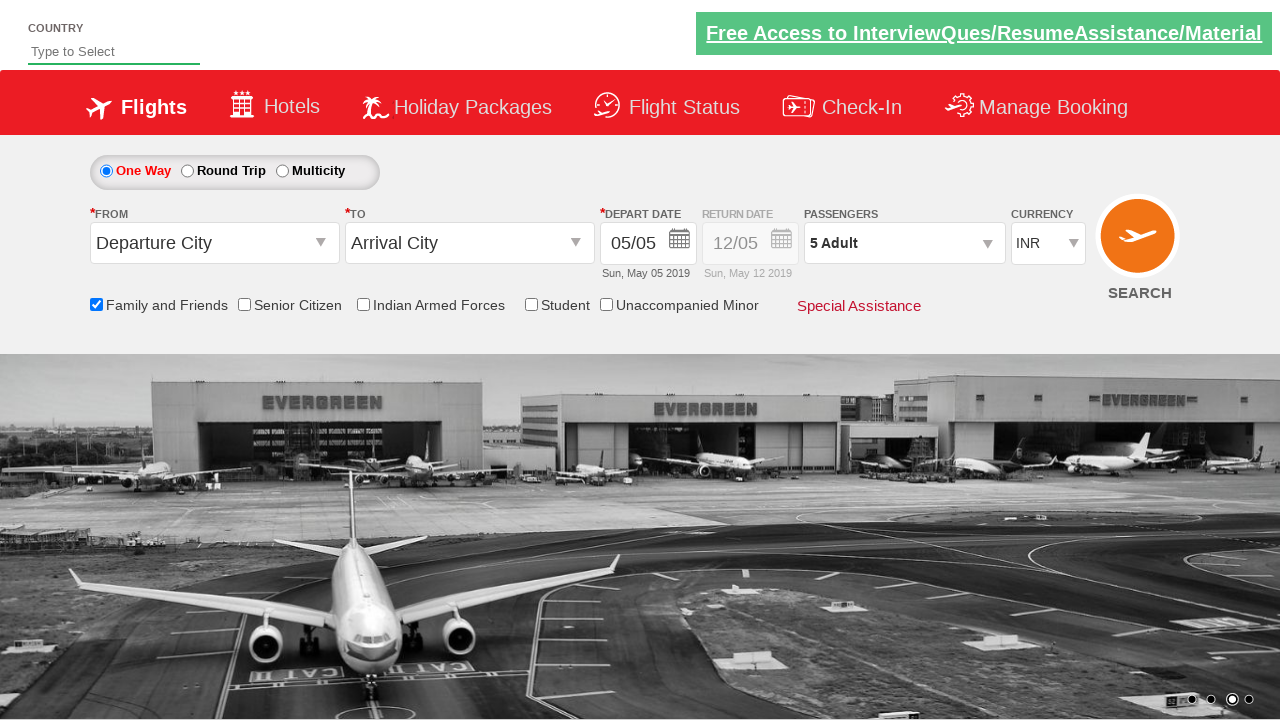

Retrieved updated passenger info: 5 Adult
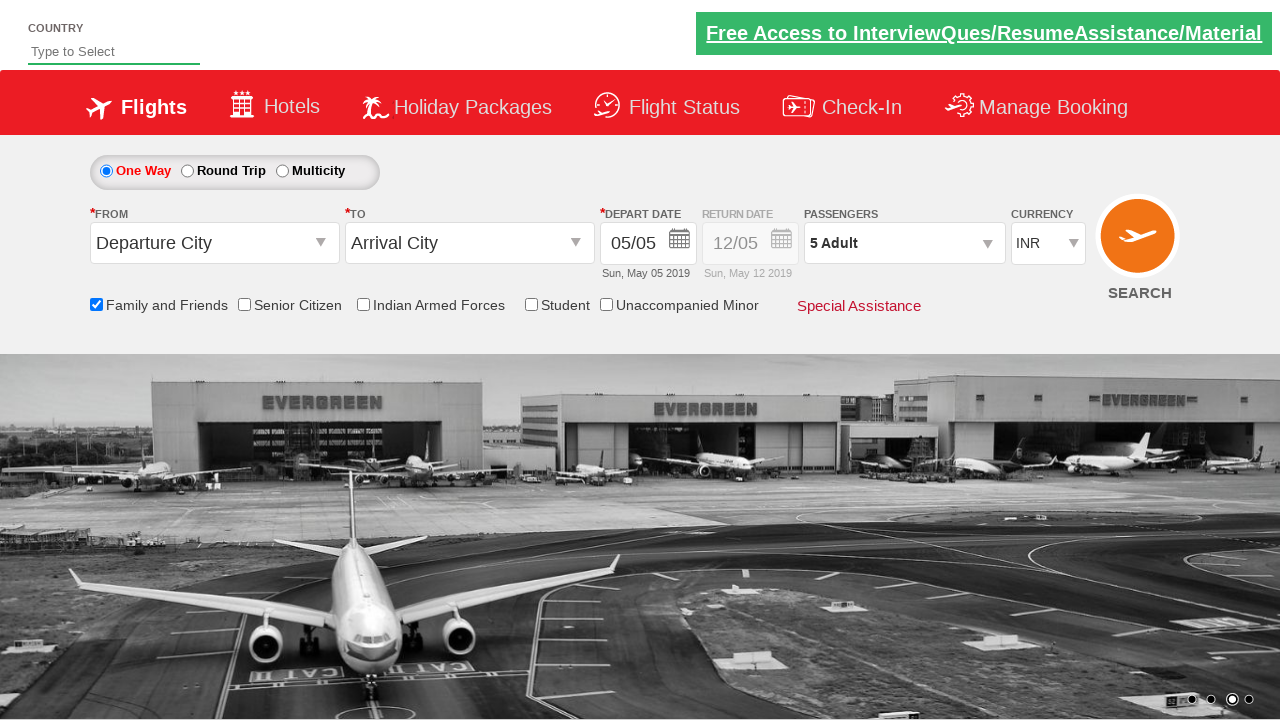

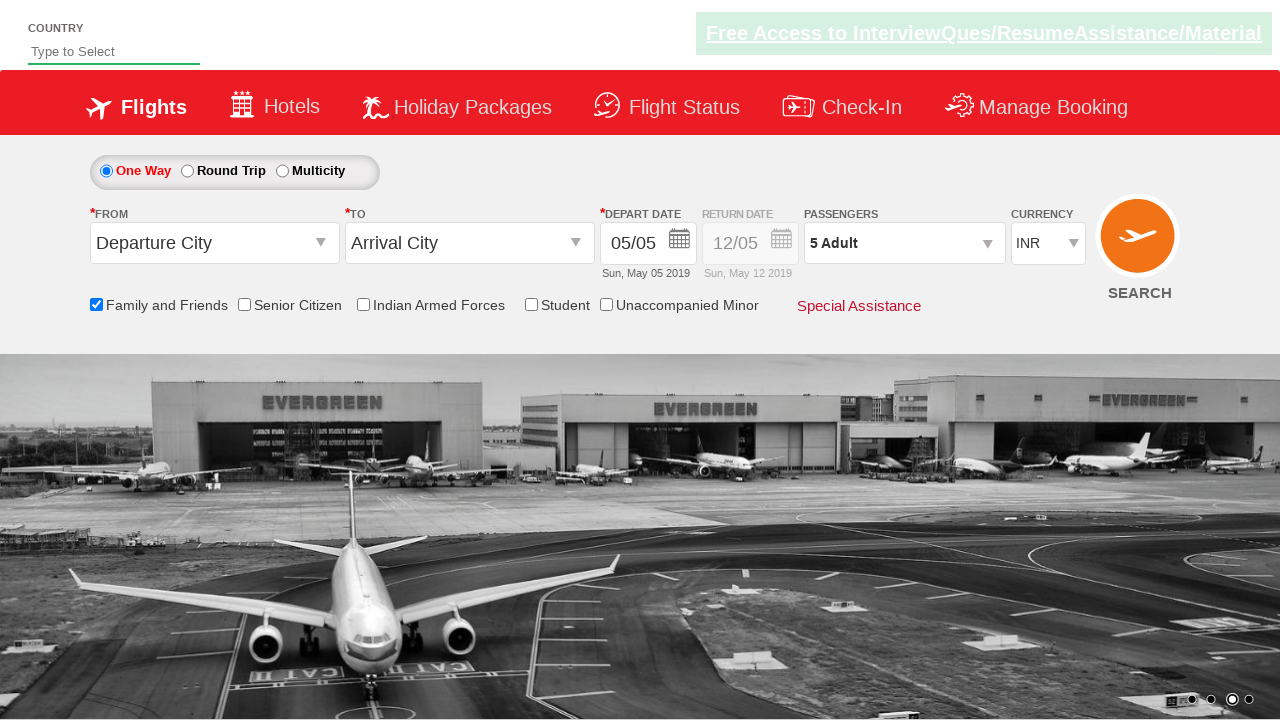